Submits the new language form without filling fields and verifies the error message

Starting URL: http://www.99-bottles-of-beer.net/submitnewlanguage.html

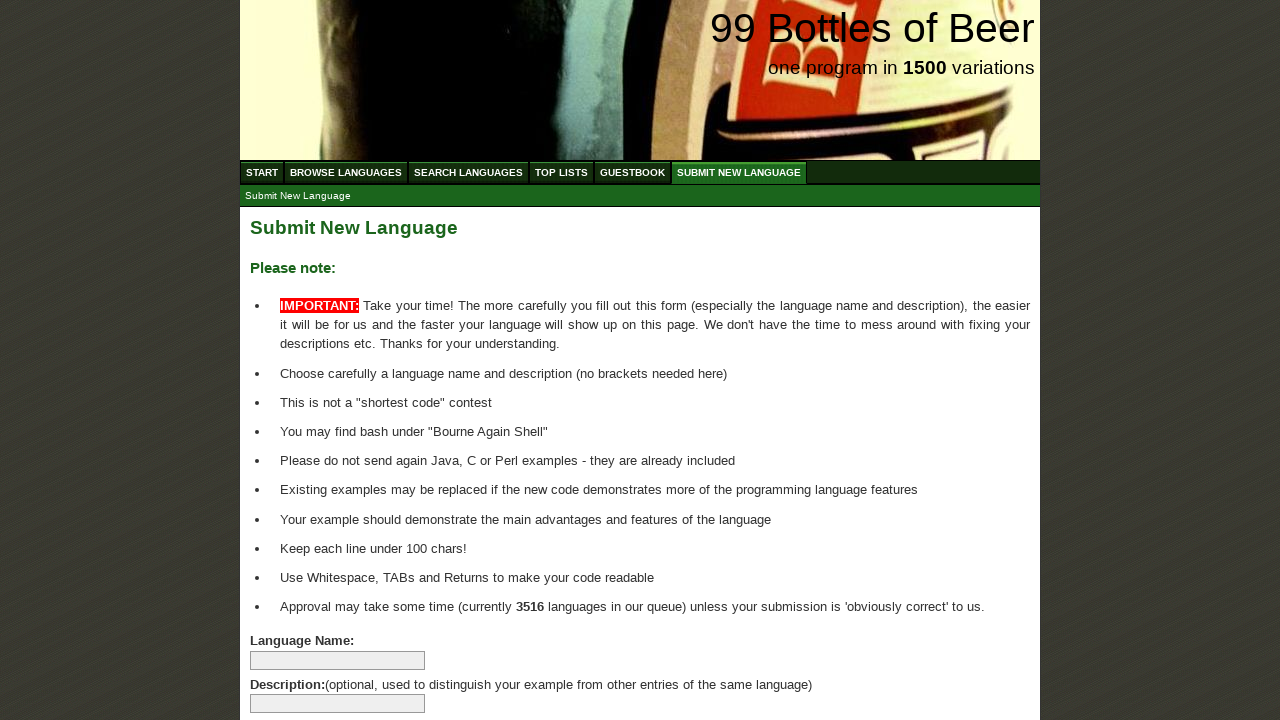

Navigated to new language submission form
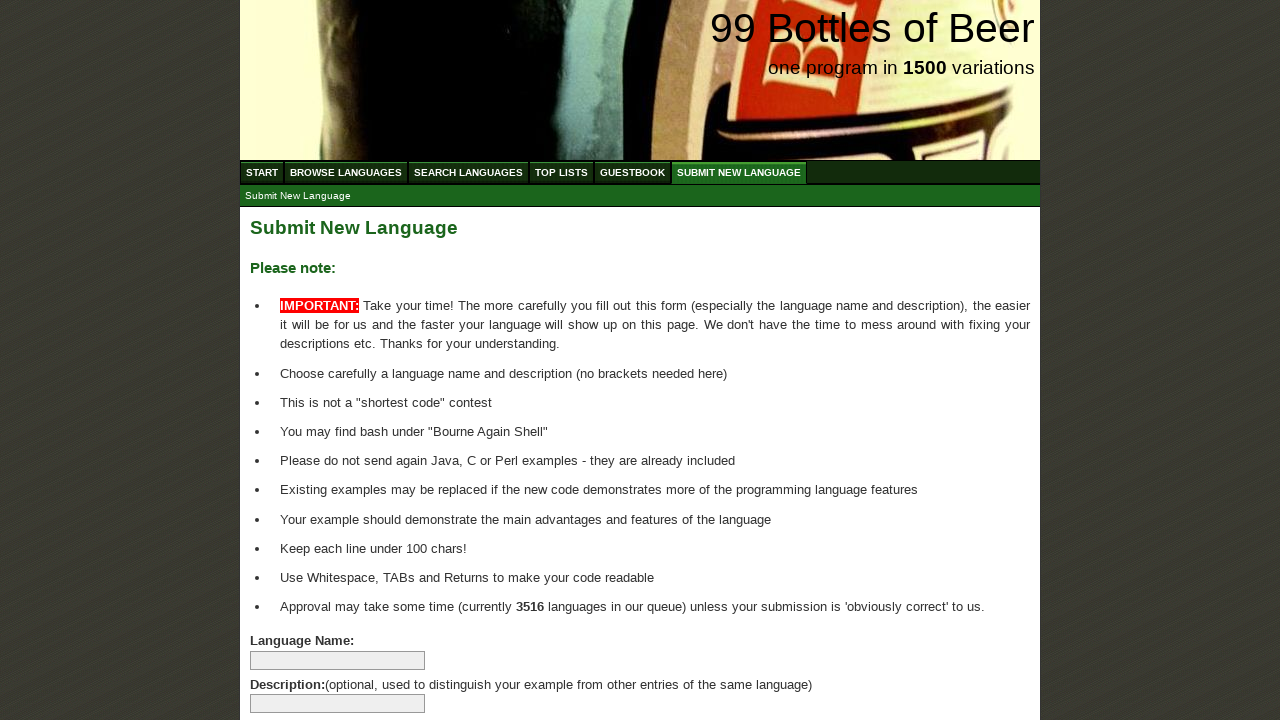

Clicked submit button without filling any form fields at (294, 665) on xpath=//*[@id='addlanguage']/p/input[8]
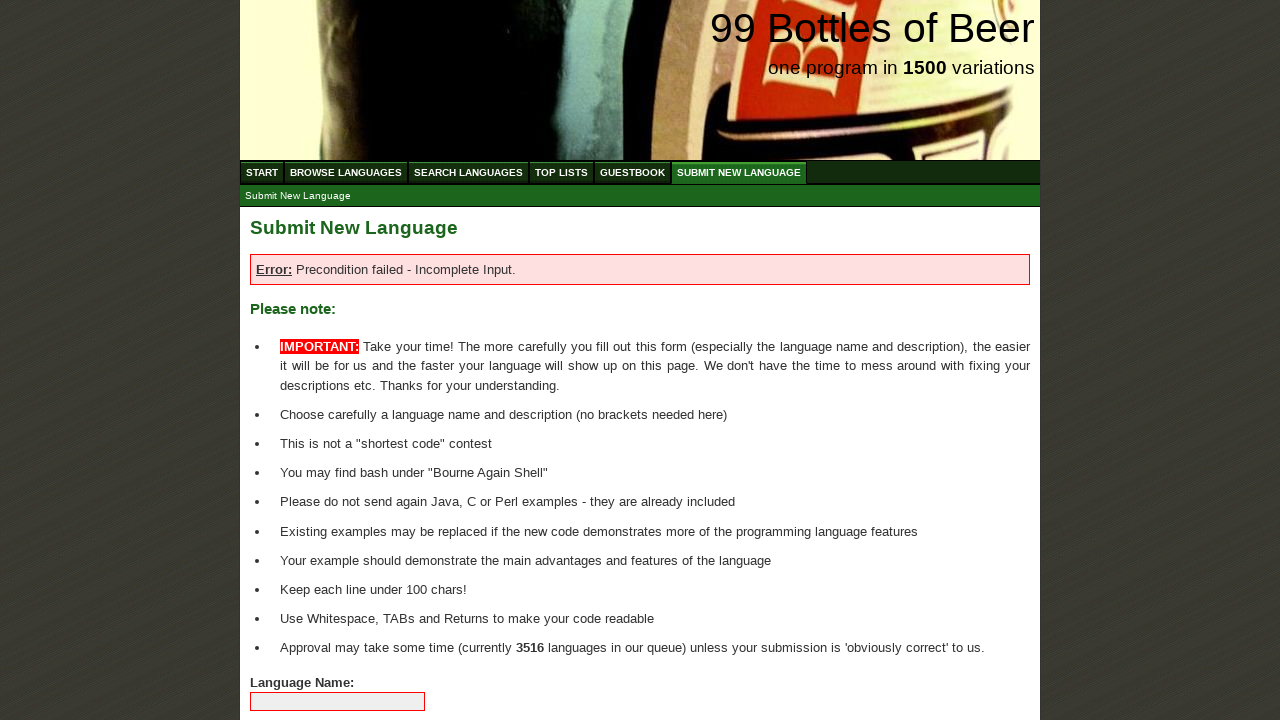

Located error message element
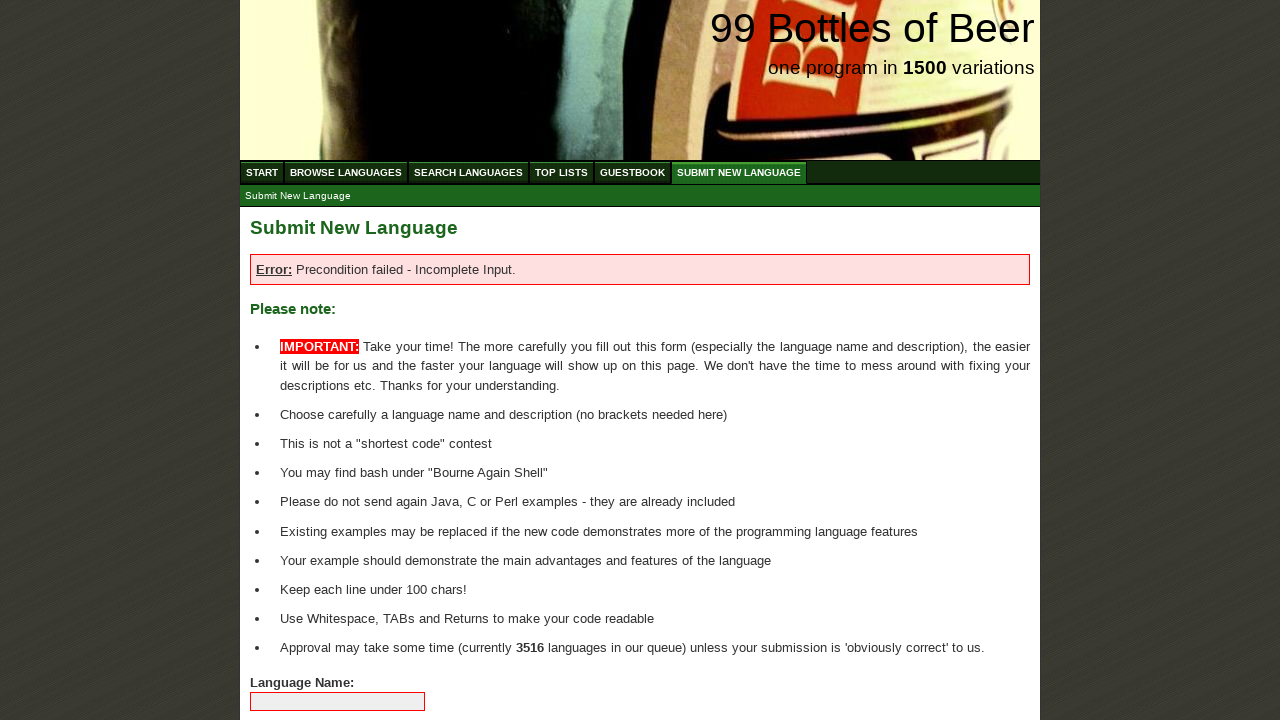

Verified error message displays 'Error: Precondition failed - Incomplete Input.'
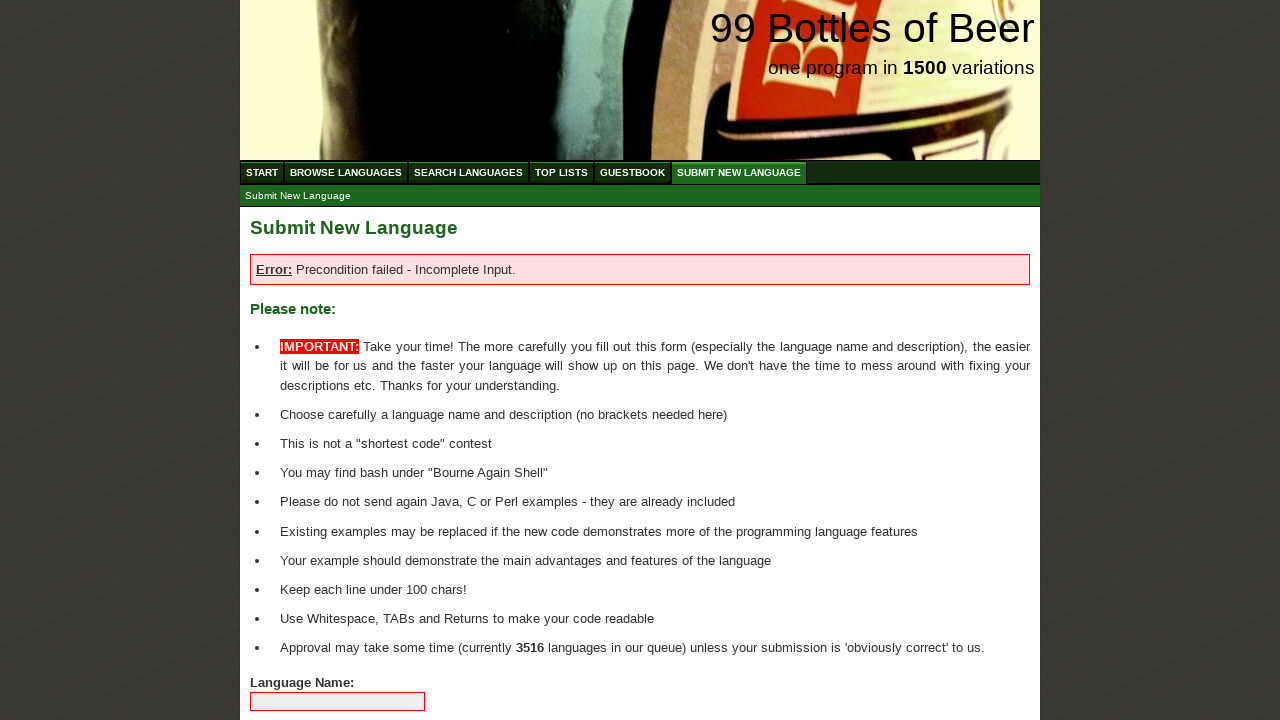

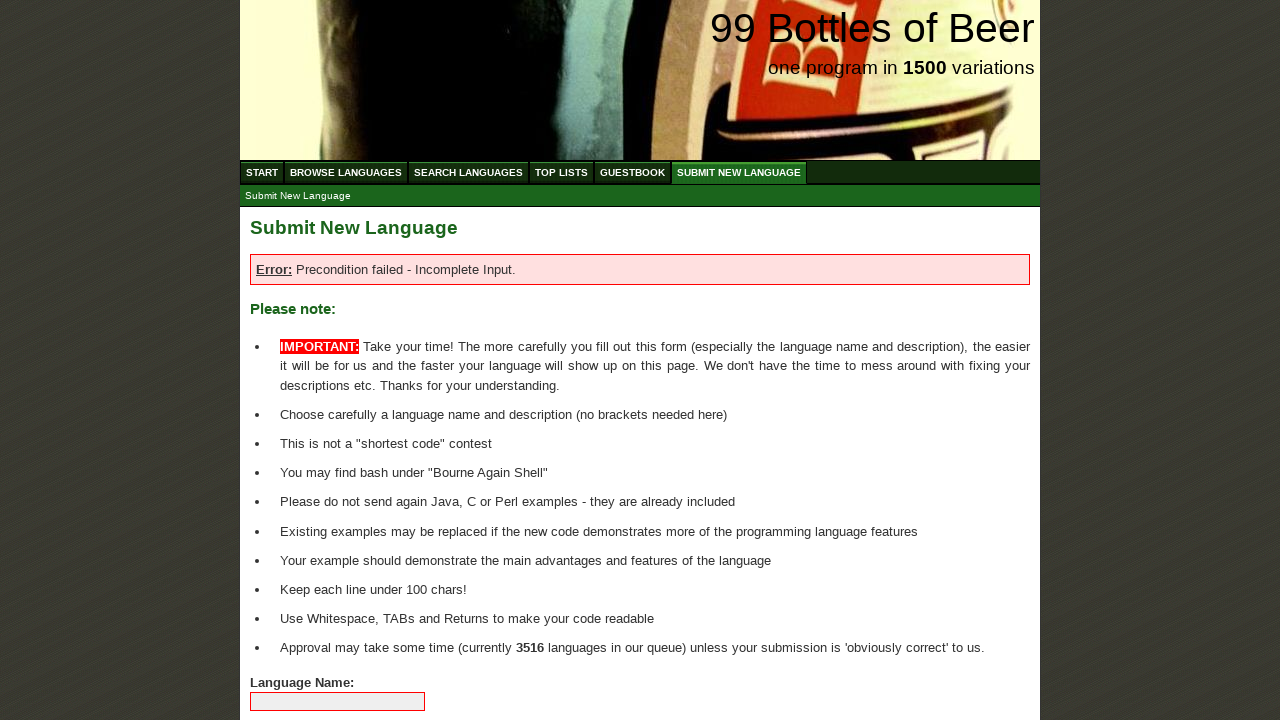